Tests checkbox functionality by verifying initial state, checking and unchecking a checkbox, and counting total checkboxes on the page

Starting URL: https://rahulshettyacademy.com/AutomationPractice/

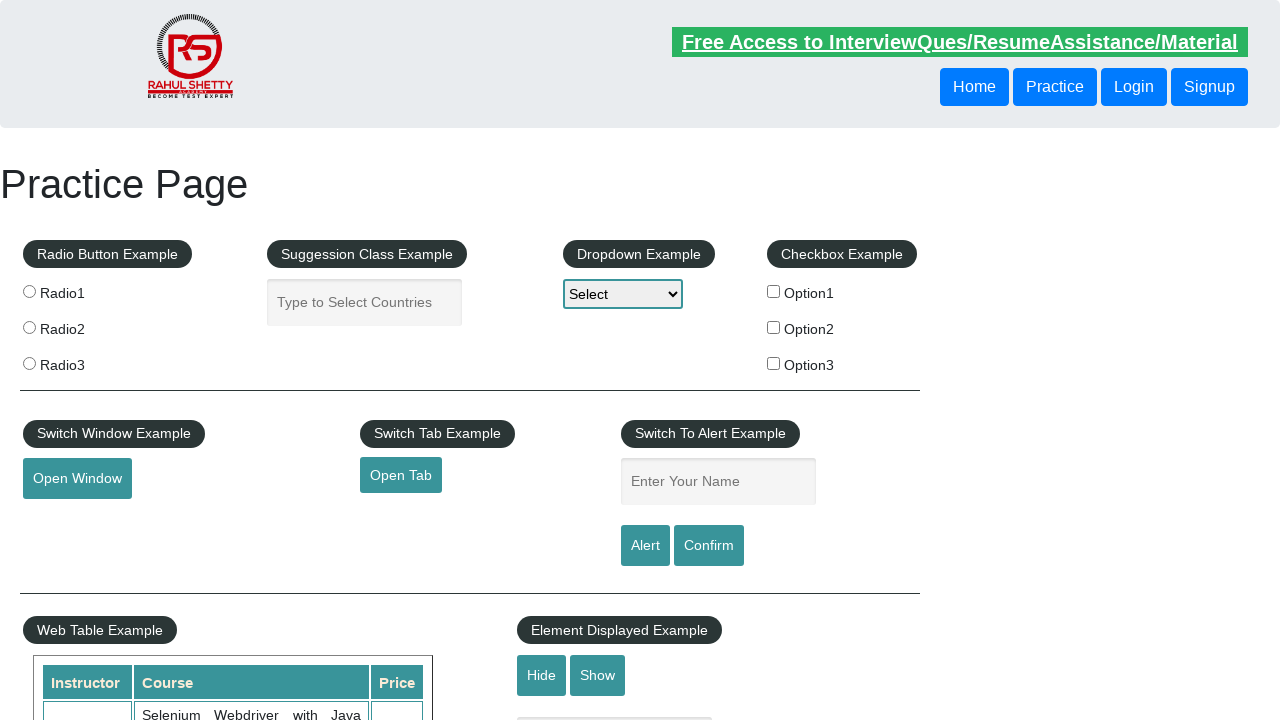

Verified checkbox #checkBoxOption1 is initially unchecked
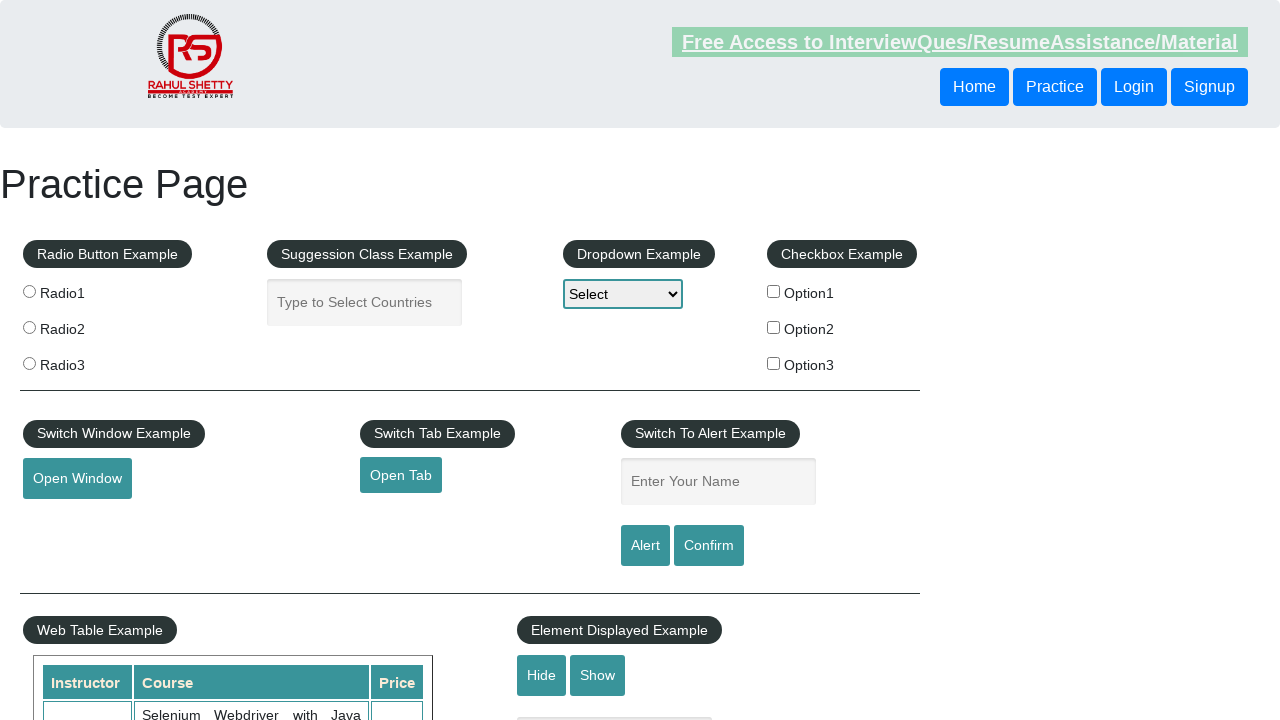

Clicked checkbox #checkBoxOption1 to check it at (774, 291) on #checkBoxOption1
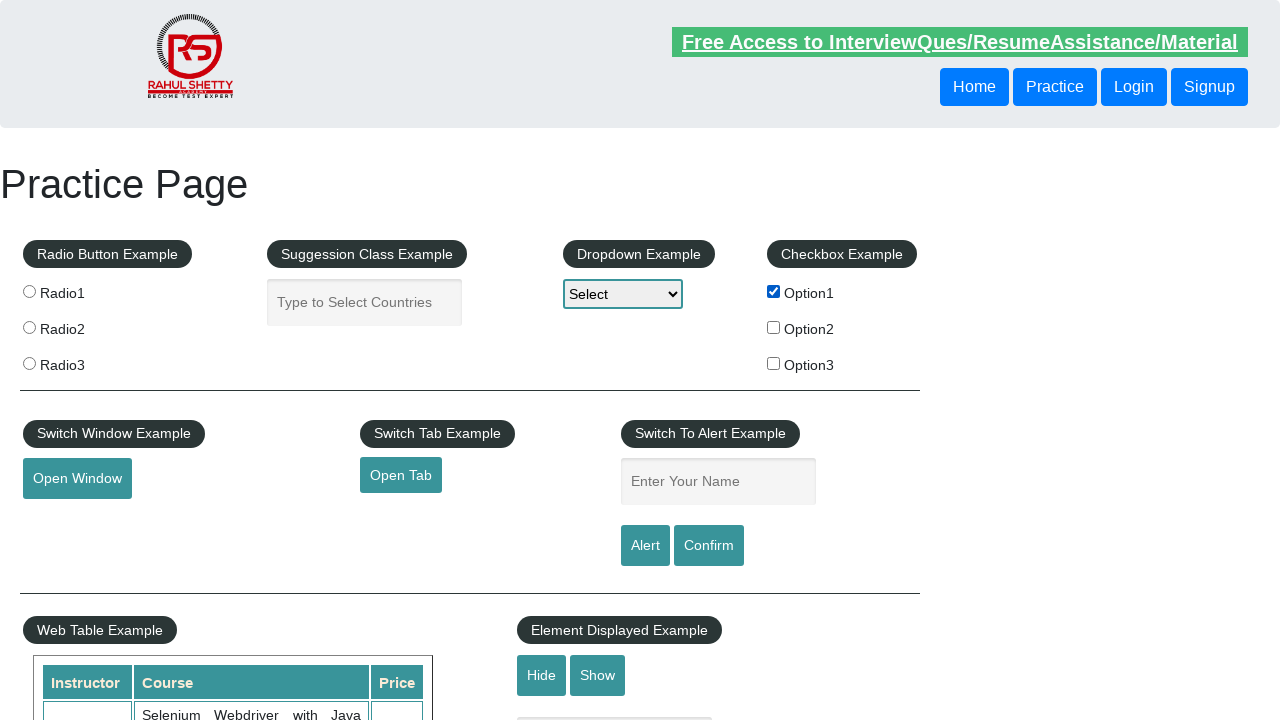

Verified checkbox #checkBoxOption1 is now checked
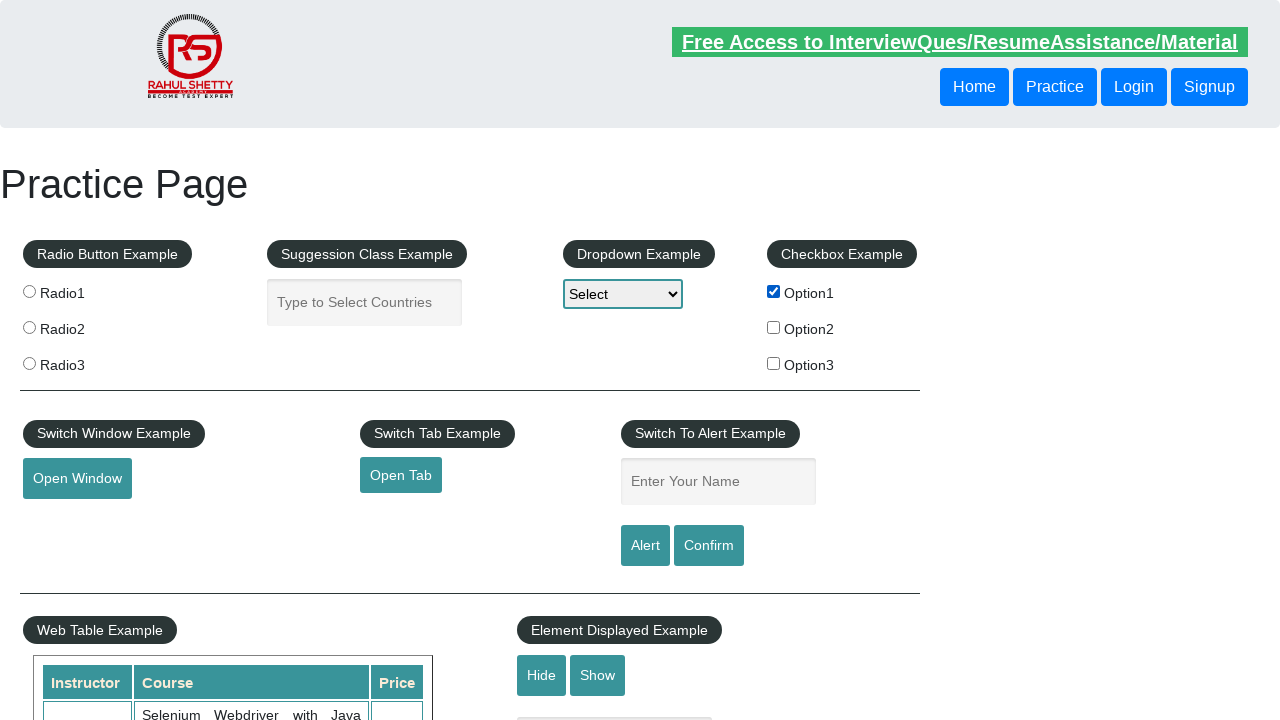

Clicked checkbox #checkBoxOption1 to uncheck it at (774, 291) on #checkBoxOption1
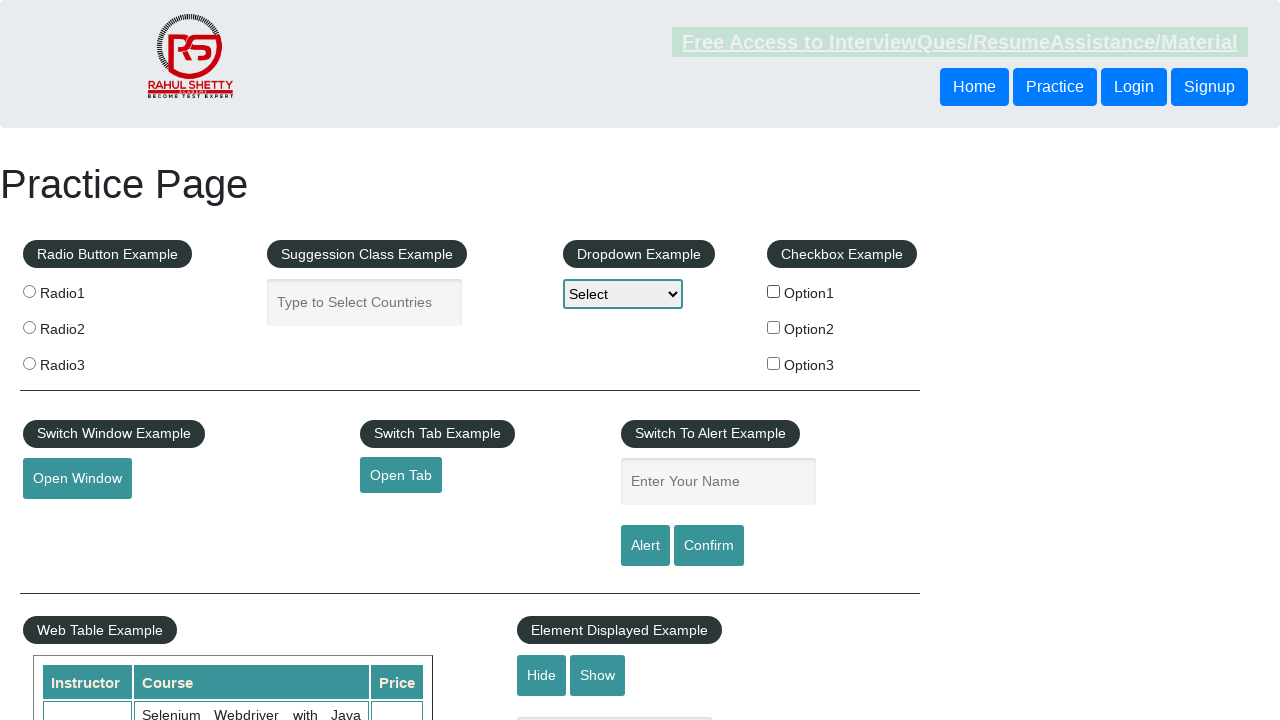

Verified checkbox #checkBoxOption1 is unchecked again
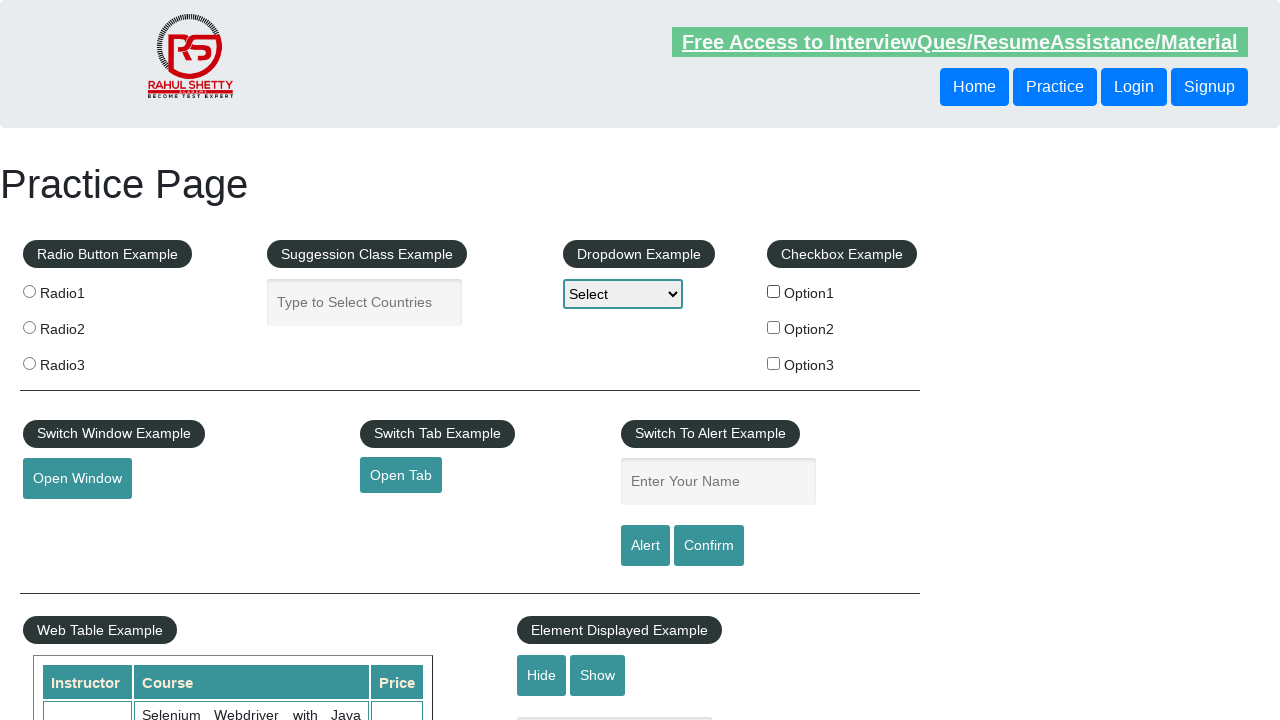

Counted total checkboxes on page: 3
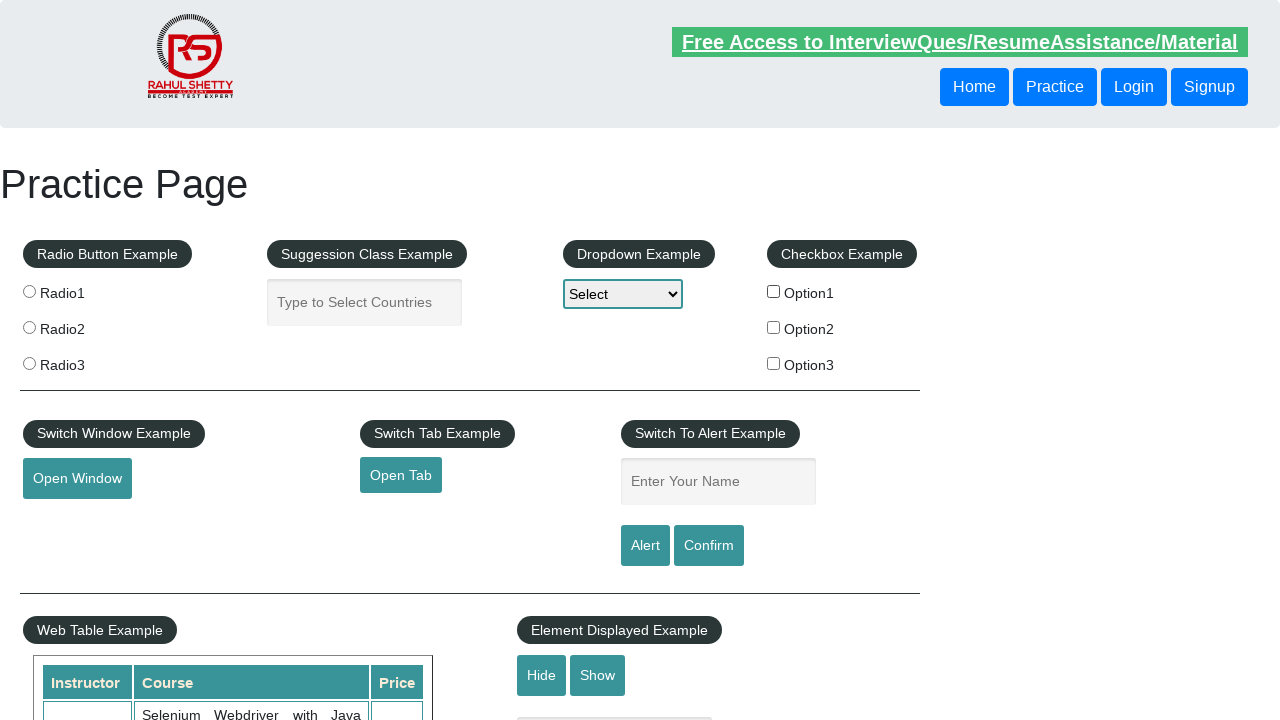

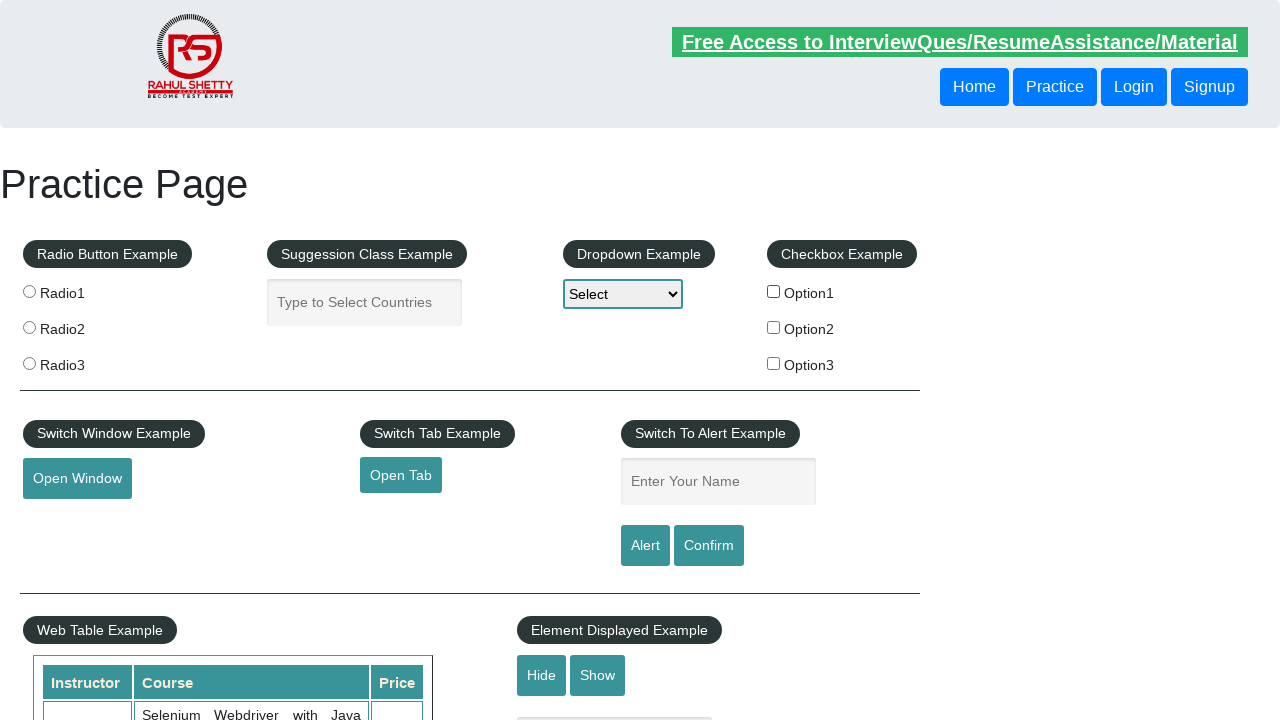